Locates an element using CSS selector with has-text and clicks on the "Elemental" link

Starting URL: https://the-internet.herokuapp.com/

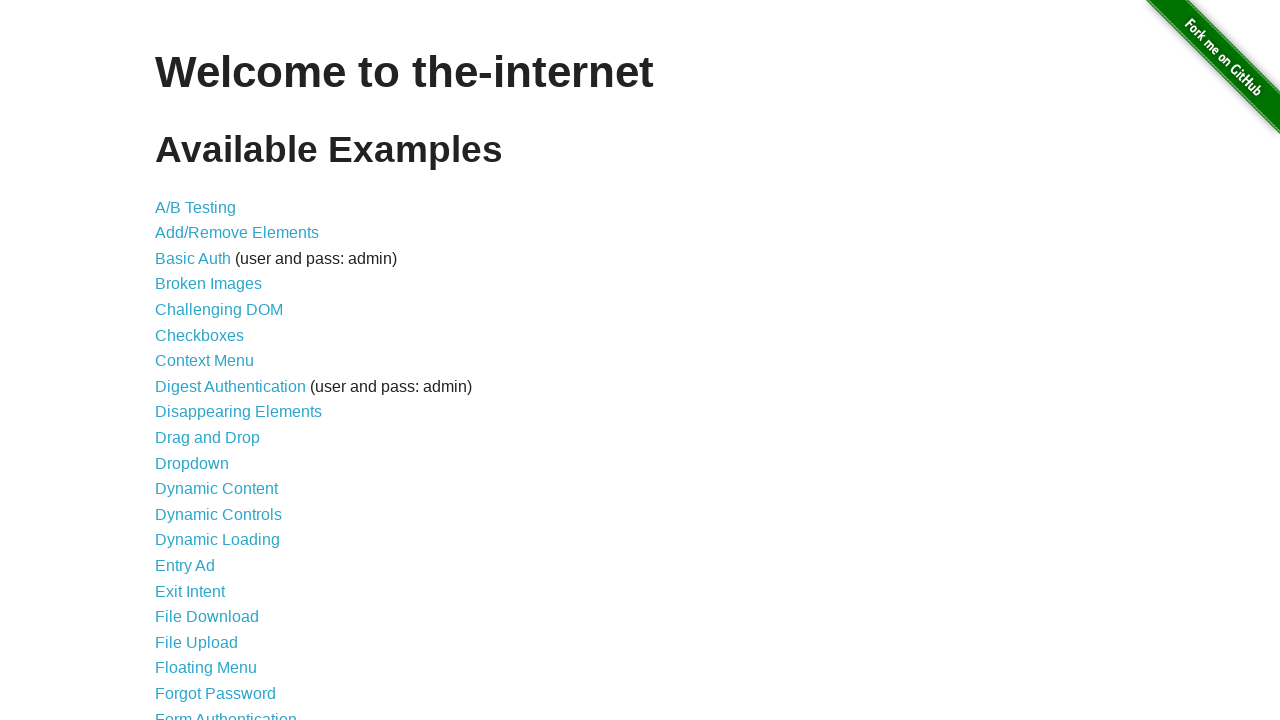

Located 'Elemental' link using CSS selector with has-text
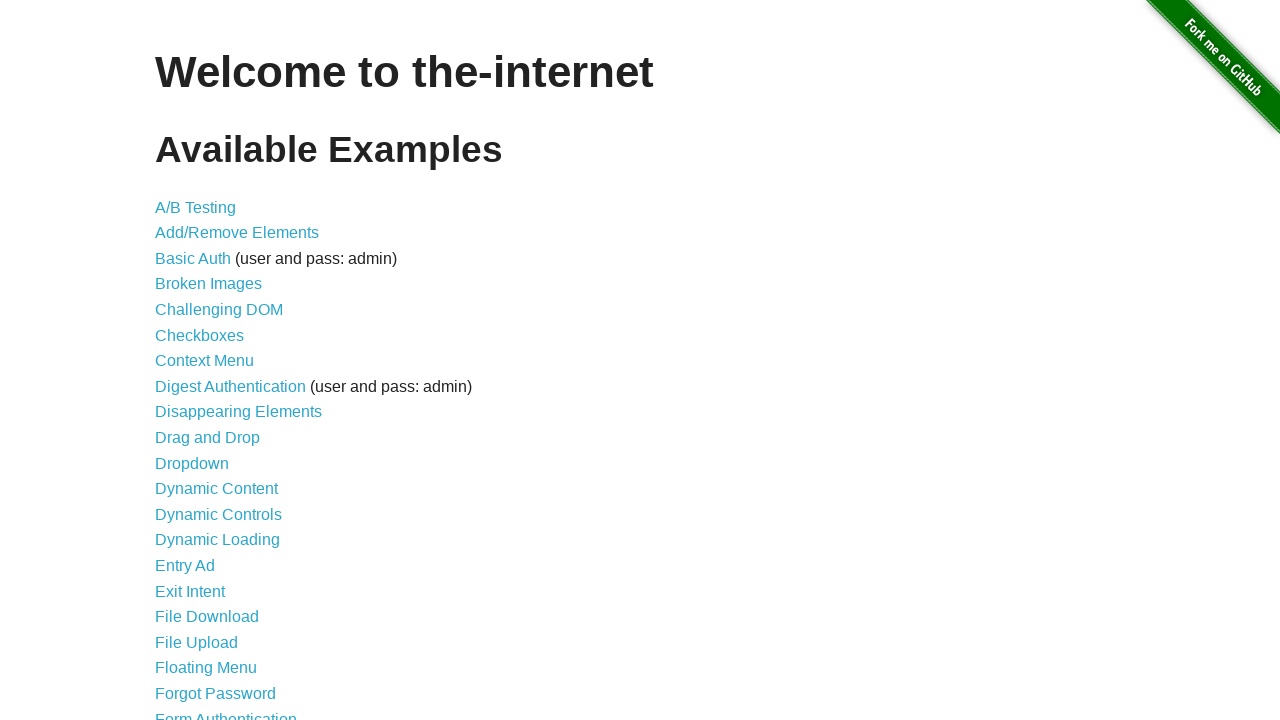

Clicked on the 'Elemental' link
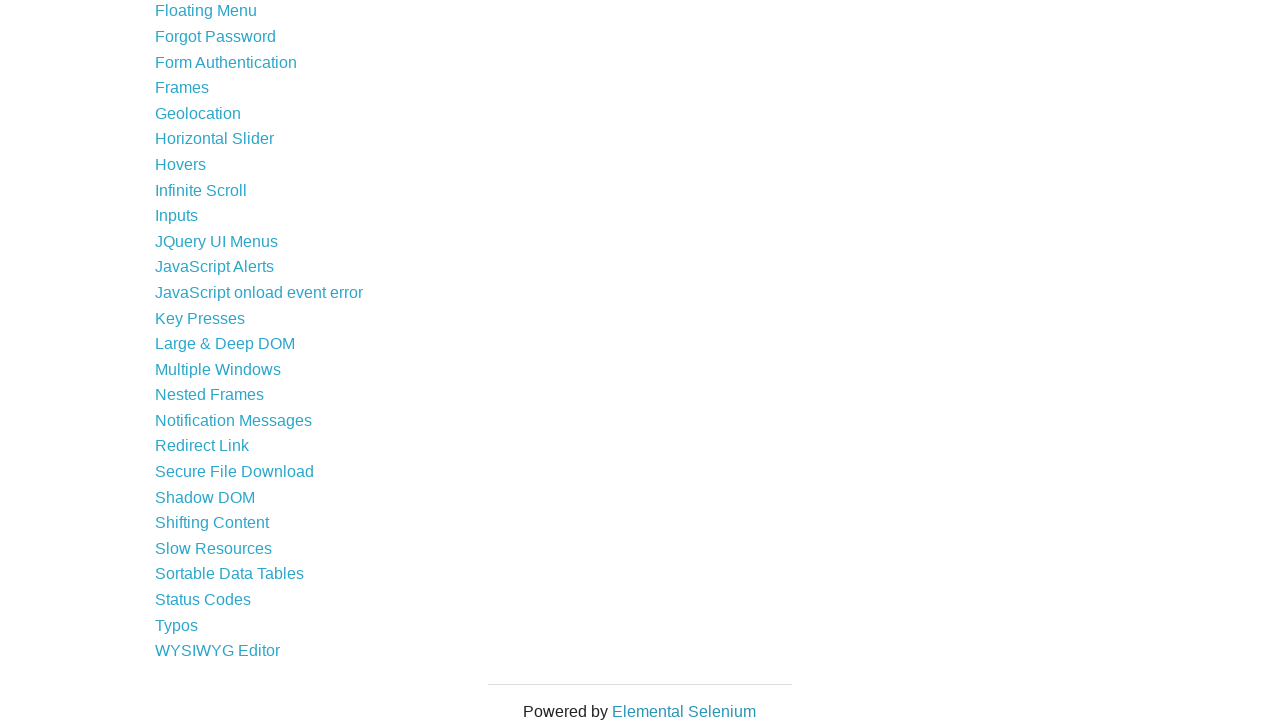

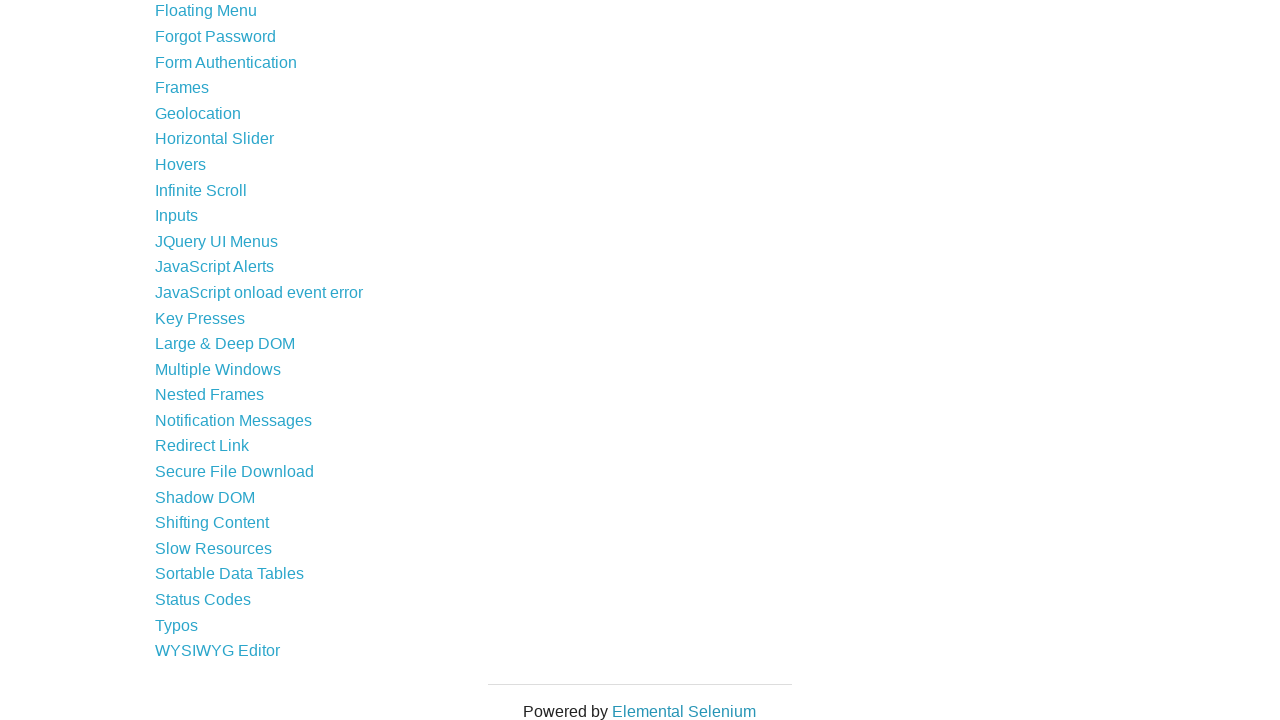